Opens the Sauce Labs training test page and verifies the page title is correct

Starting URL: https://saucelabs.github.io/training-test-page/

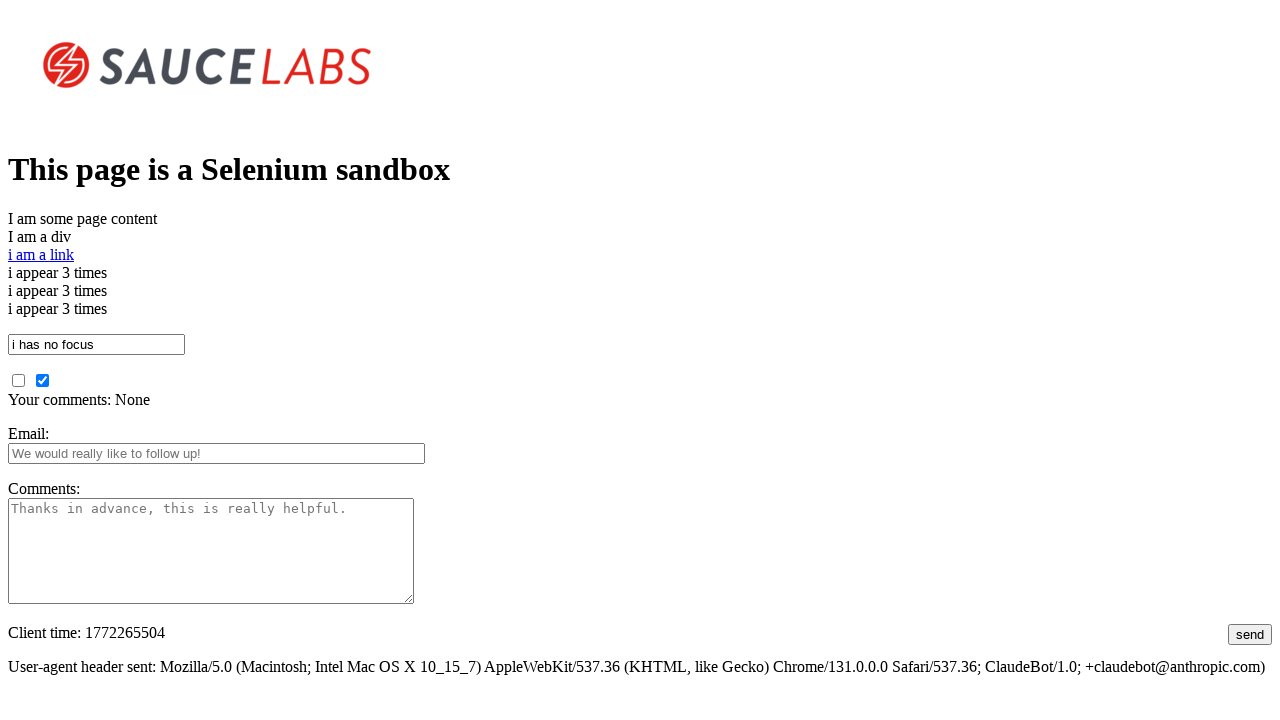

Navigated to Sauce Labs training test page
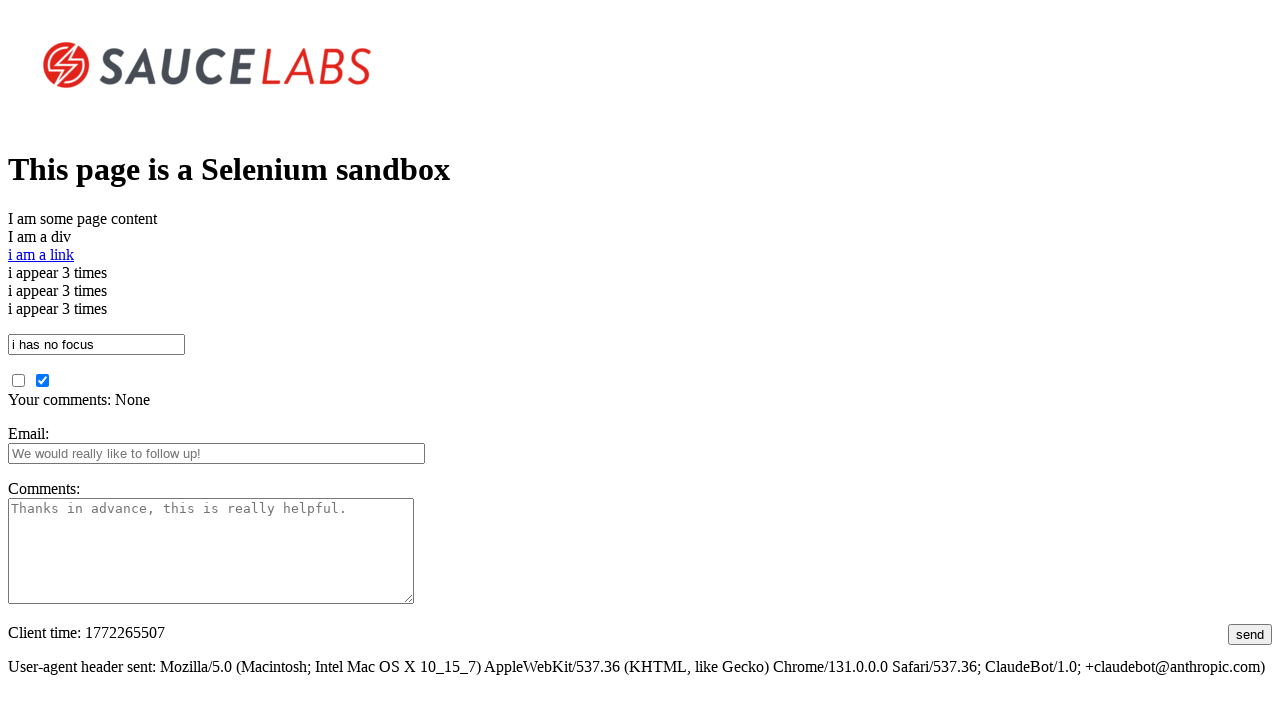

Verified page title is correct: 'I am a page title - Sauce Labs'
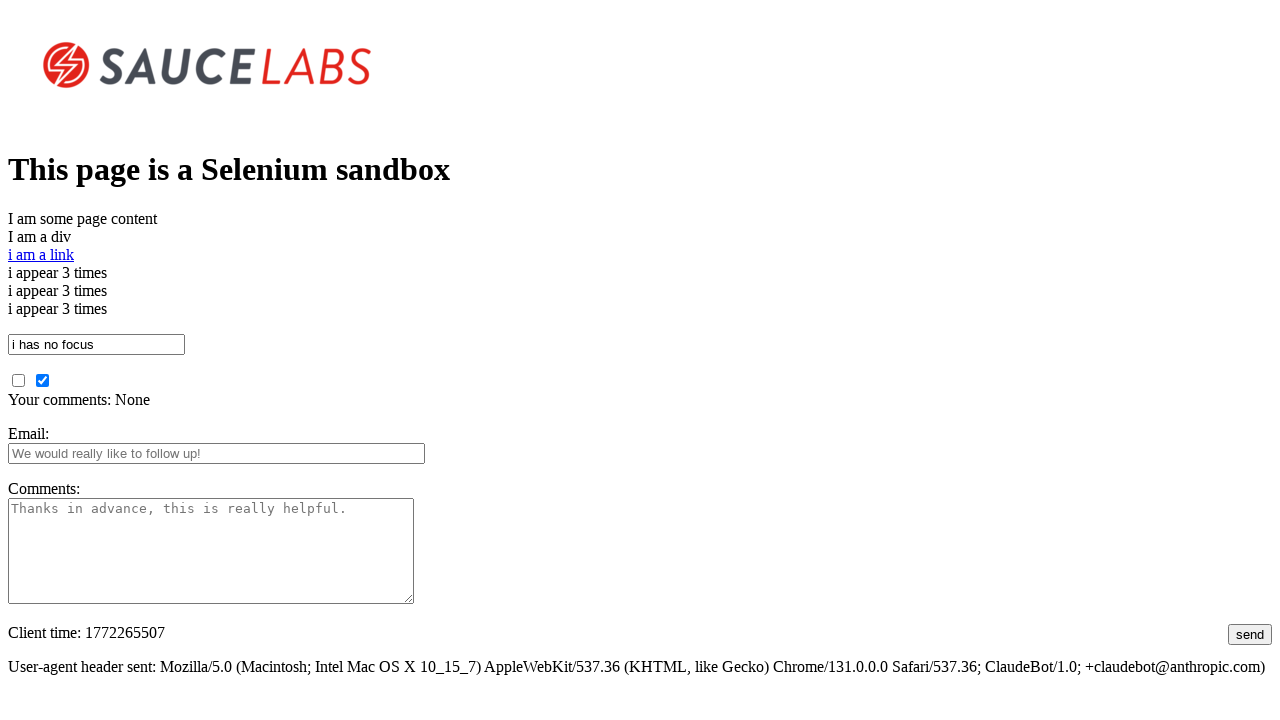

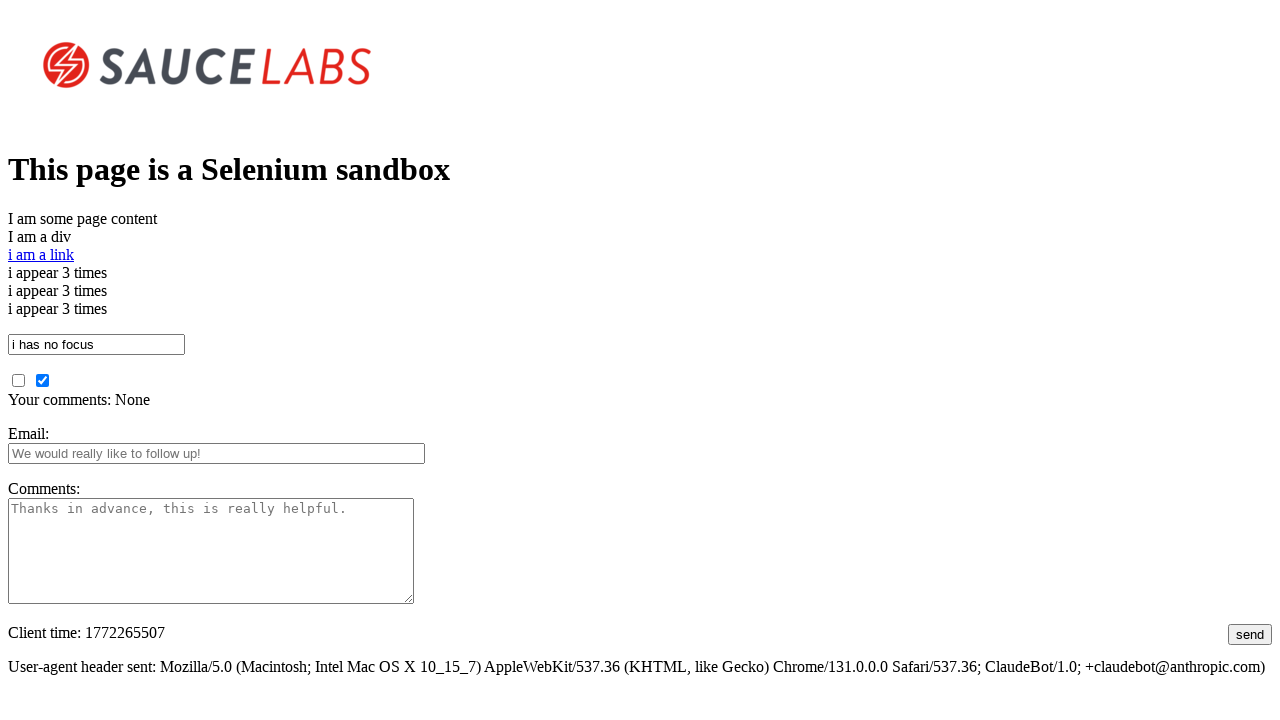